Clicks a start button and waits for dynamically loaded content to appear

Starting URL: http://the-internet.herokuapp.com/dynamic_loading/2

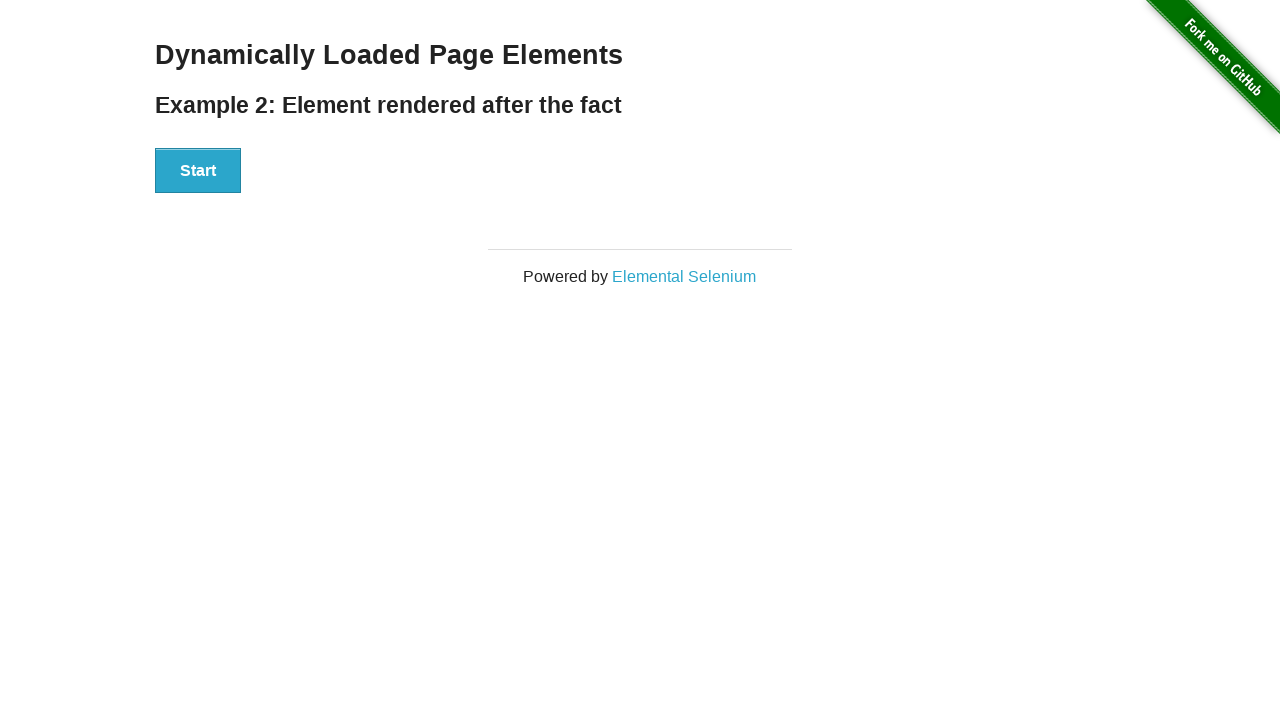

Clicked the start button at (198, 171) on xpath=//div[@id='start']/button
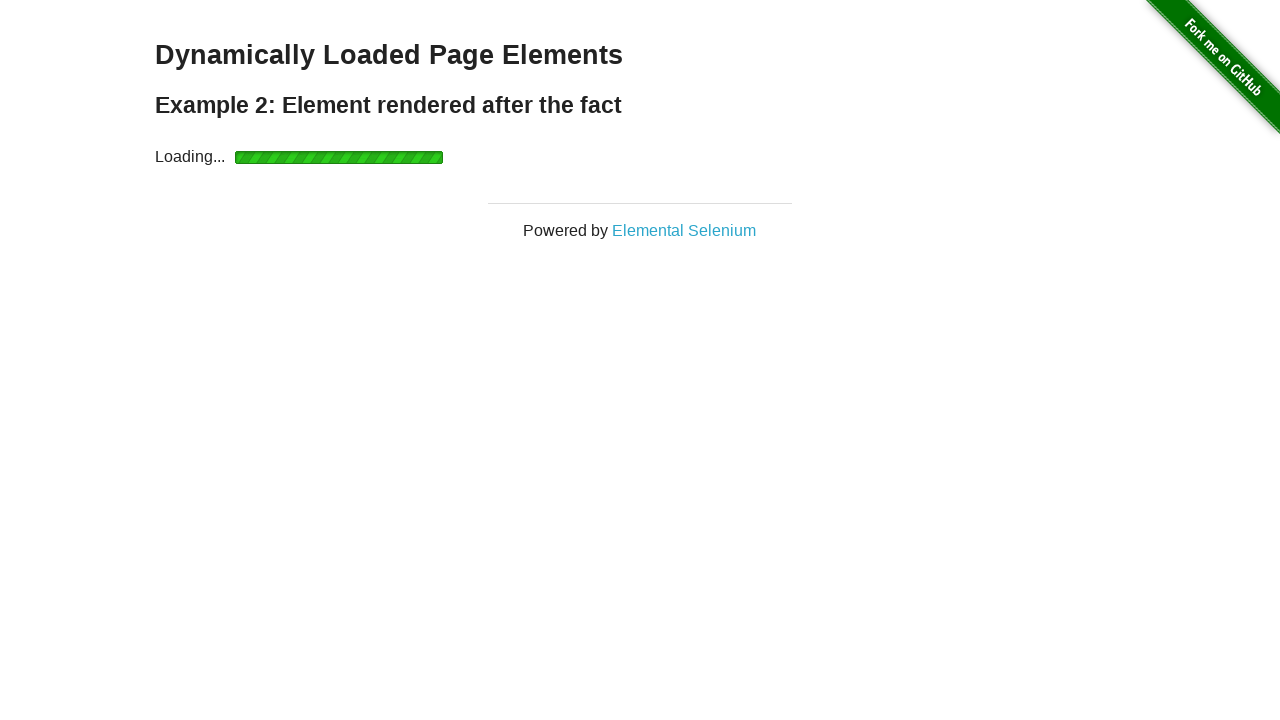

Dynamically loaded 'Hello World!' content appeared
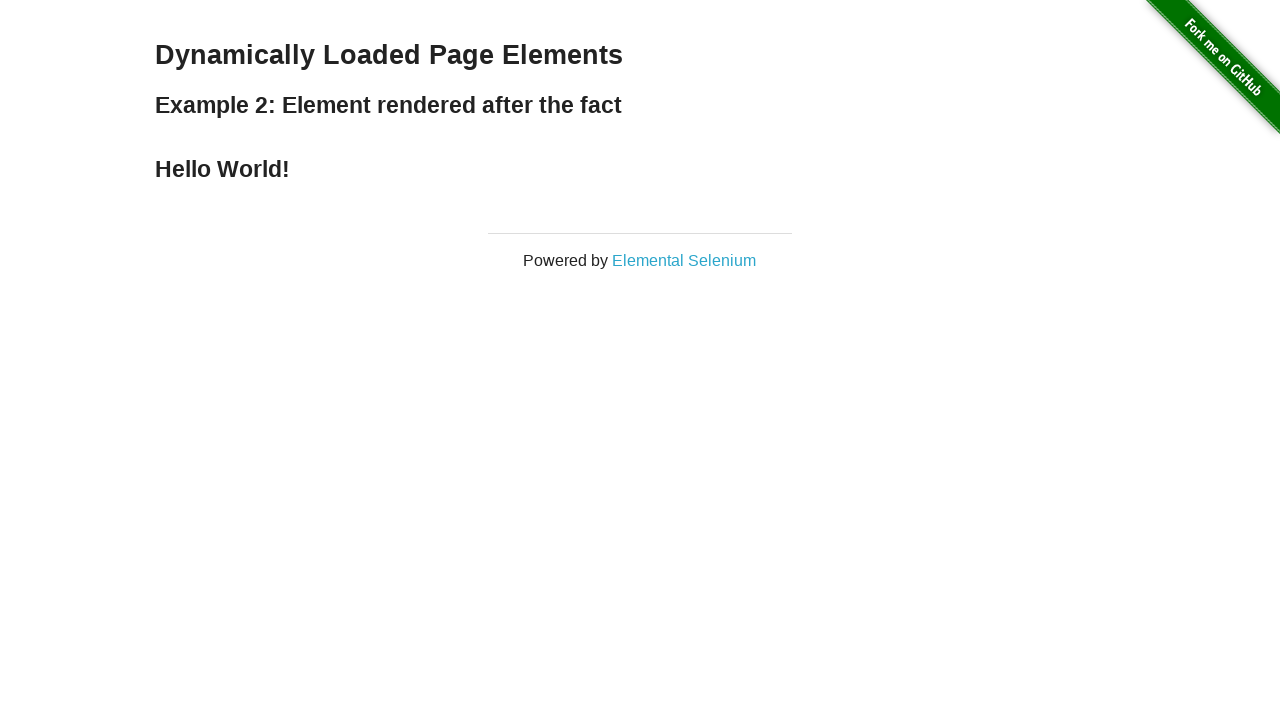

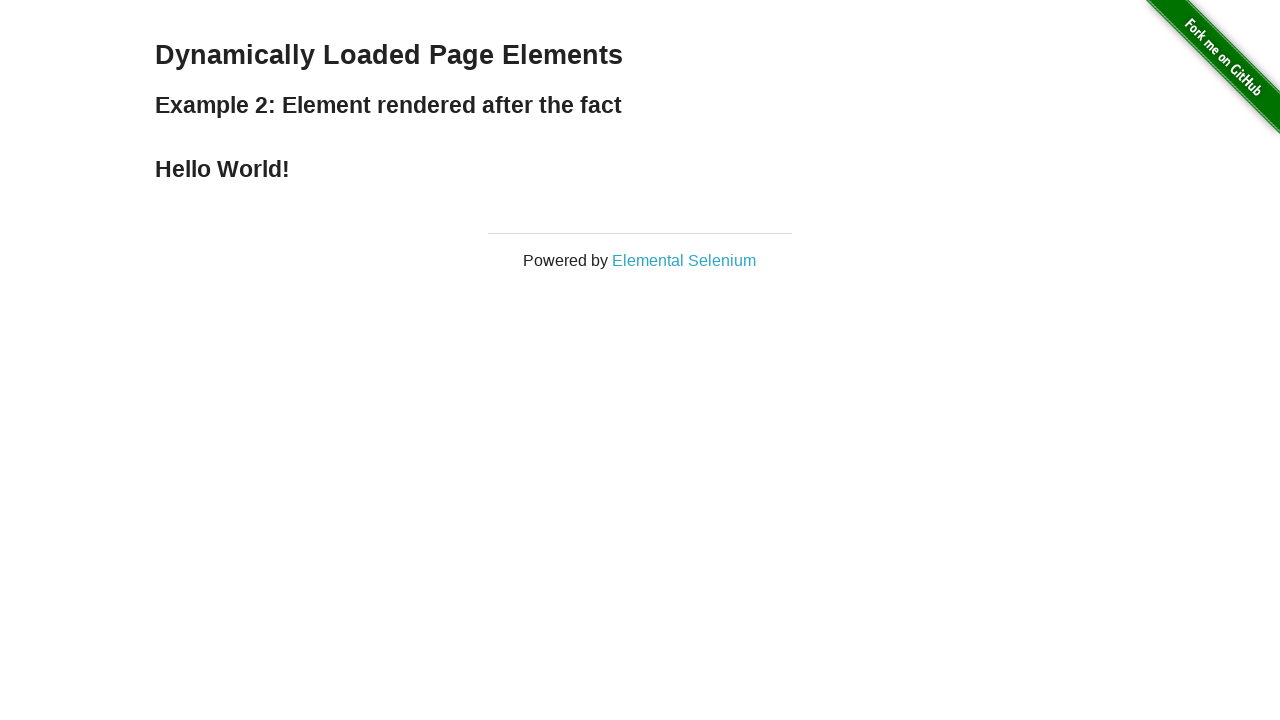